Fills out a registration form with required fields including first name, last name, and email, then submits and verifies successful registration

Starting URL: http://suninjuly.github.io/registration1.html

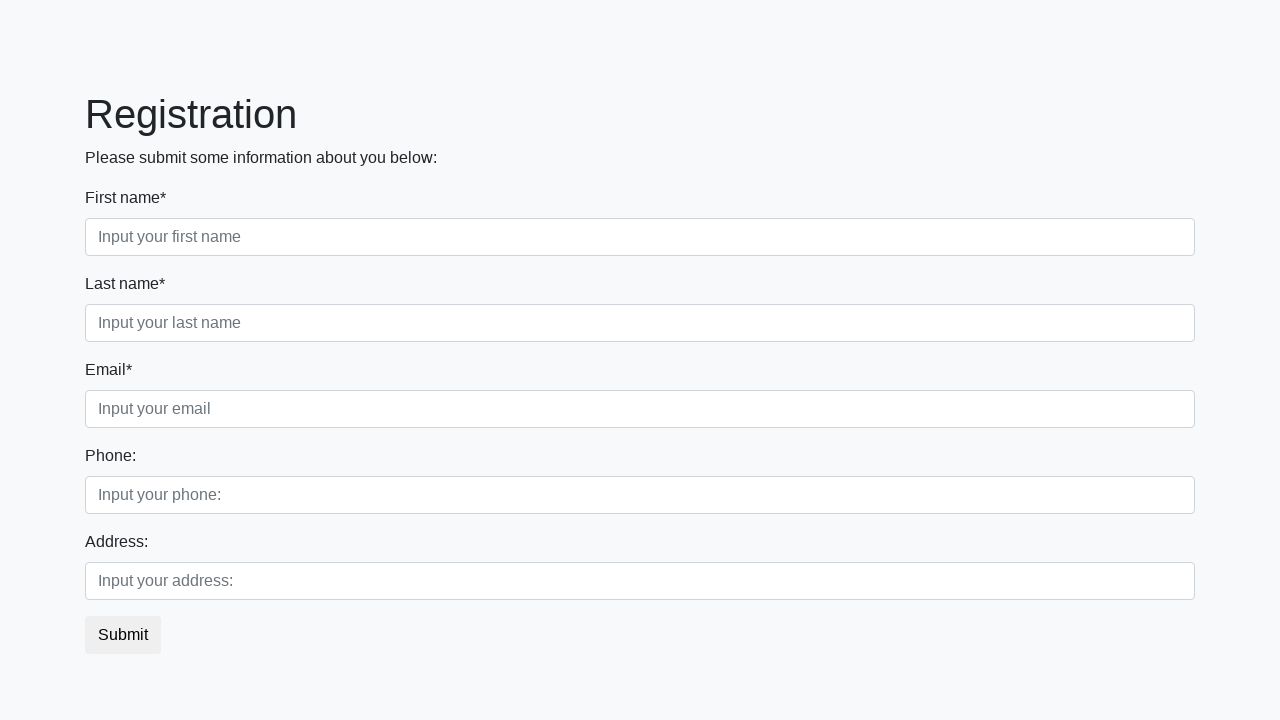

Filled first name field with 'Ivan' on input.first[required]
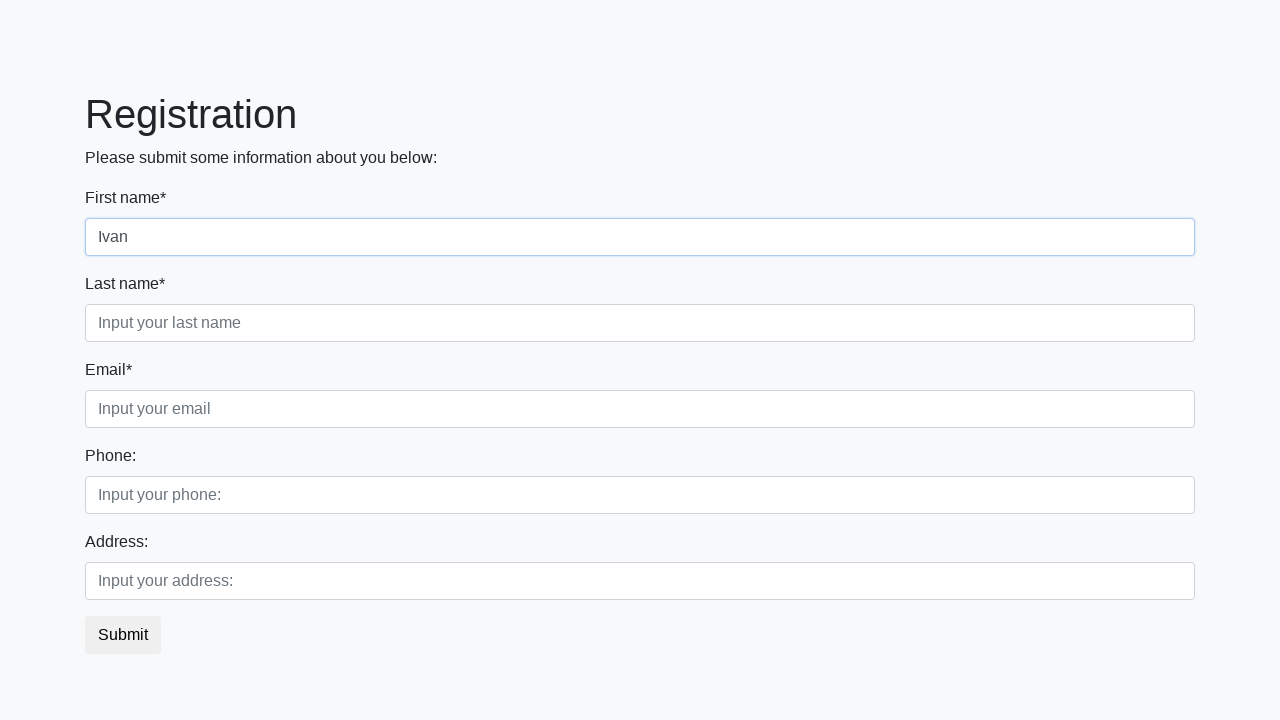

Filled last name field with 'Ivanov' on input.second[required]
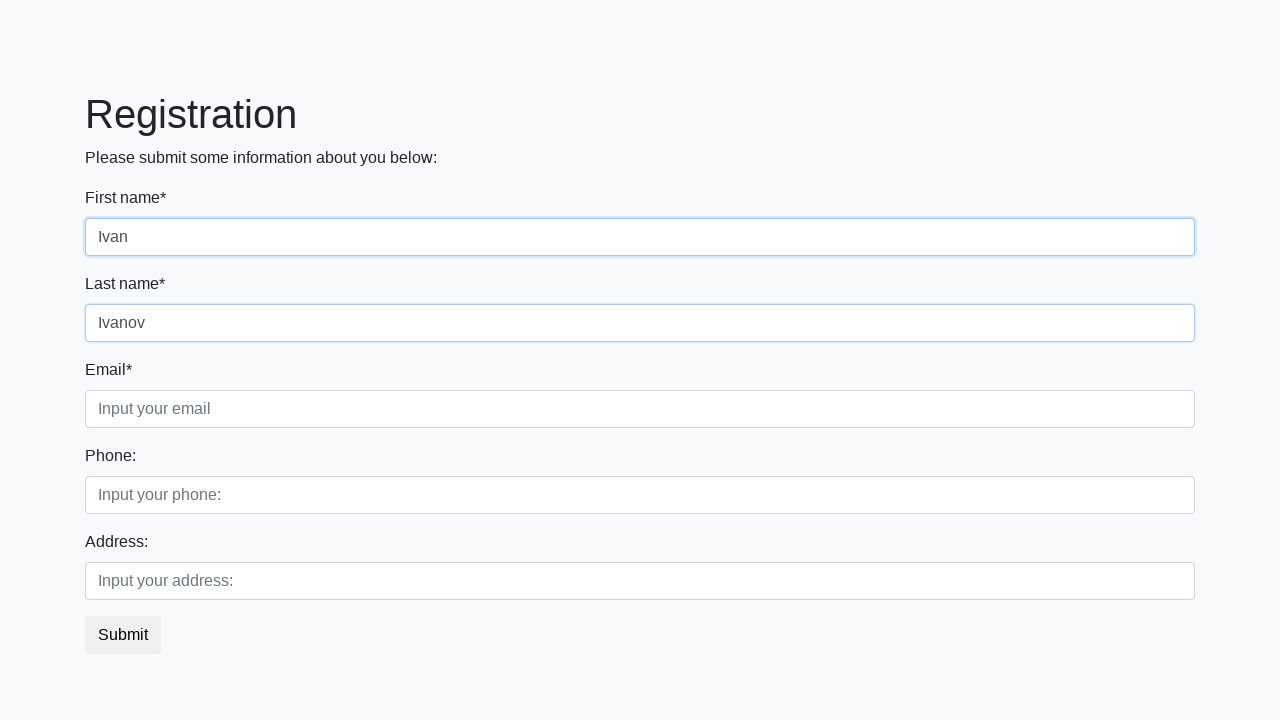

Filled email field with 'test@example.com' on input.third[required]
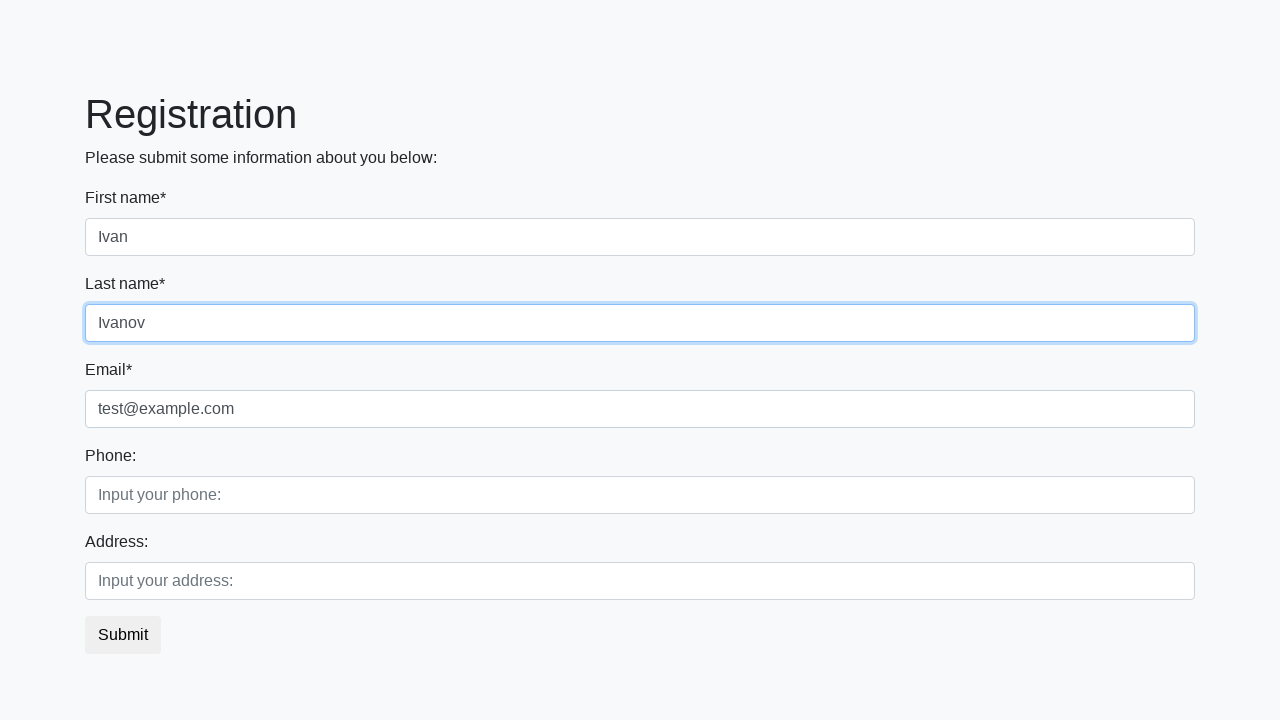

Filled second field with 'Miami' on input.second[required]
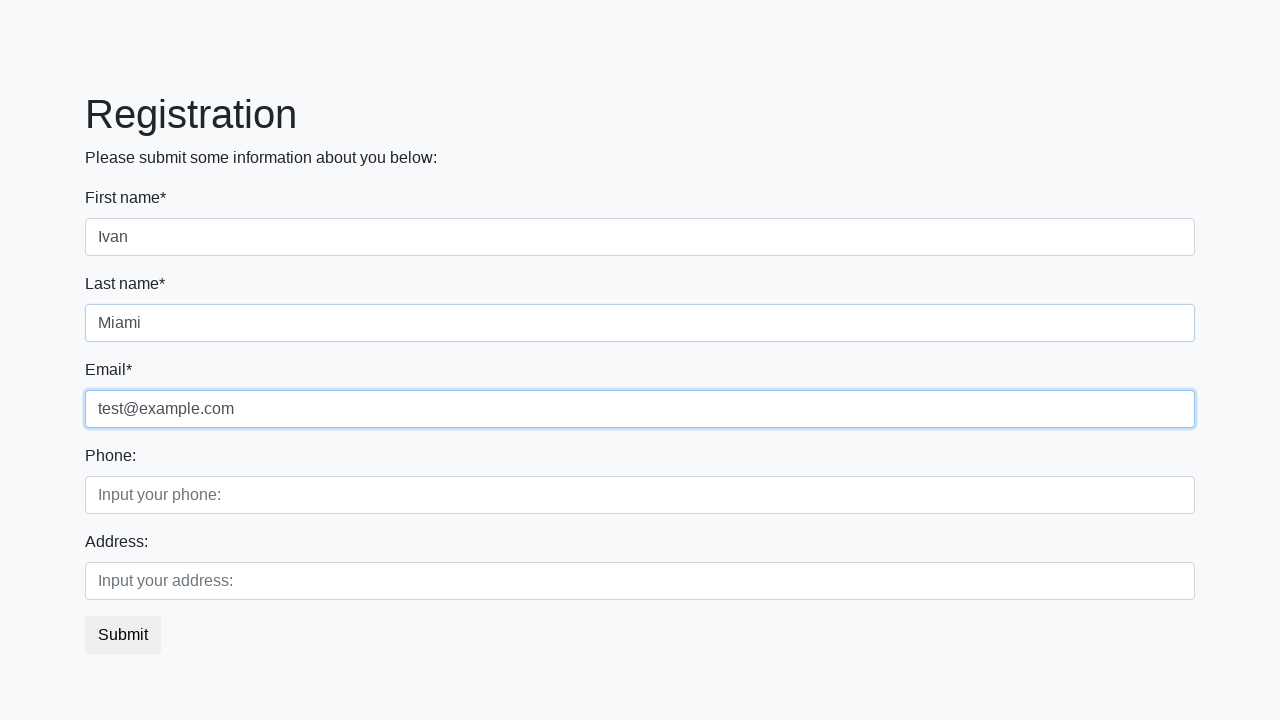

Clicked submit button to register at (123, 635) on button.btn
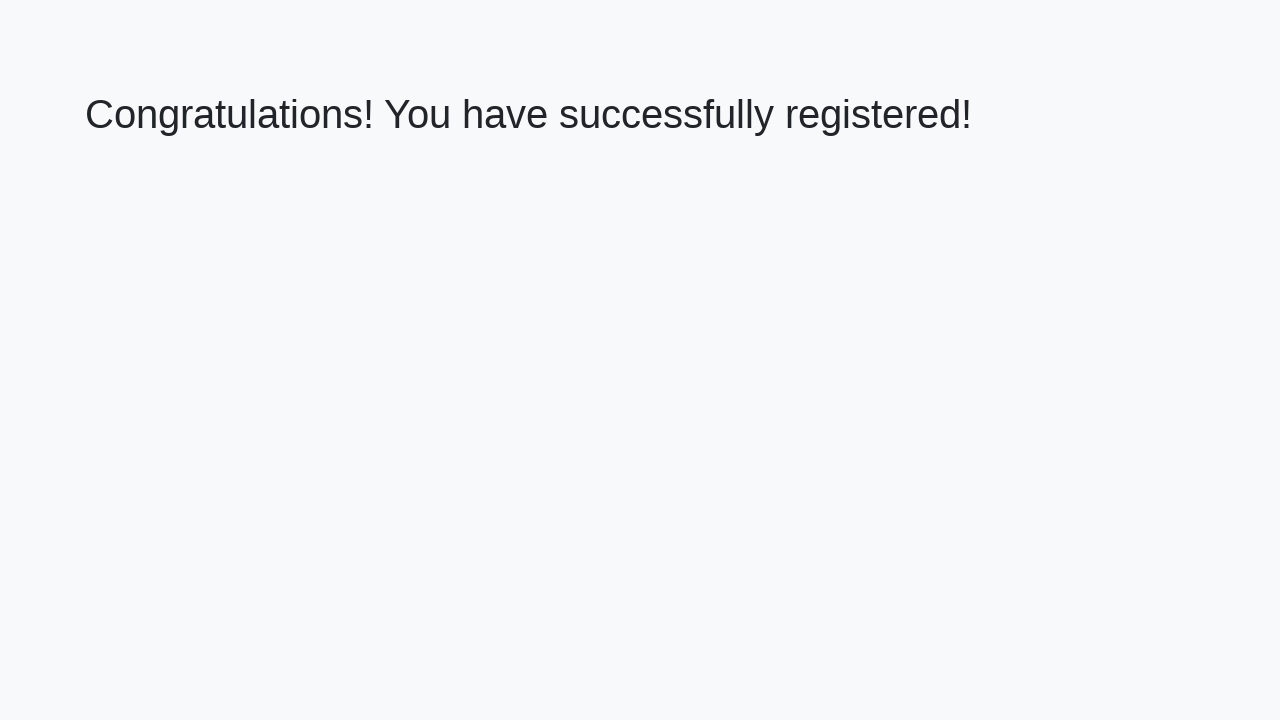

Success page loaded with h1 element visible
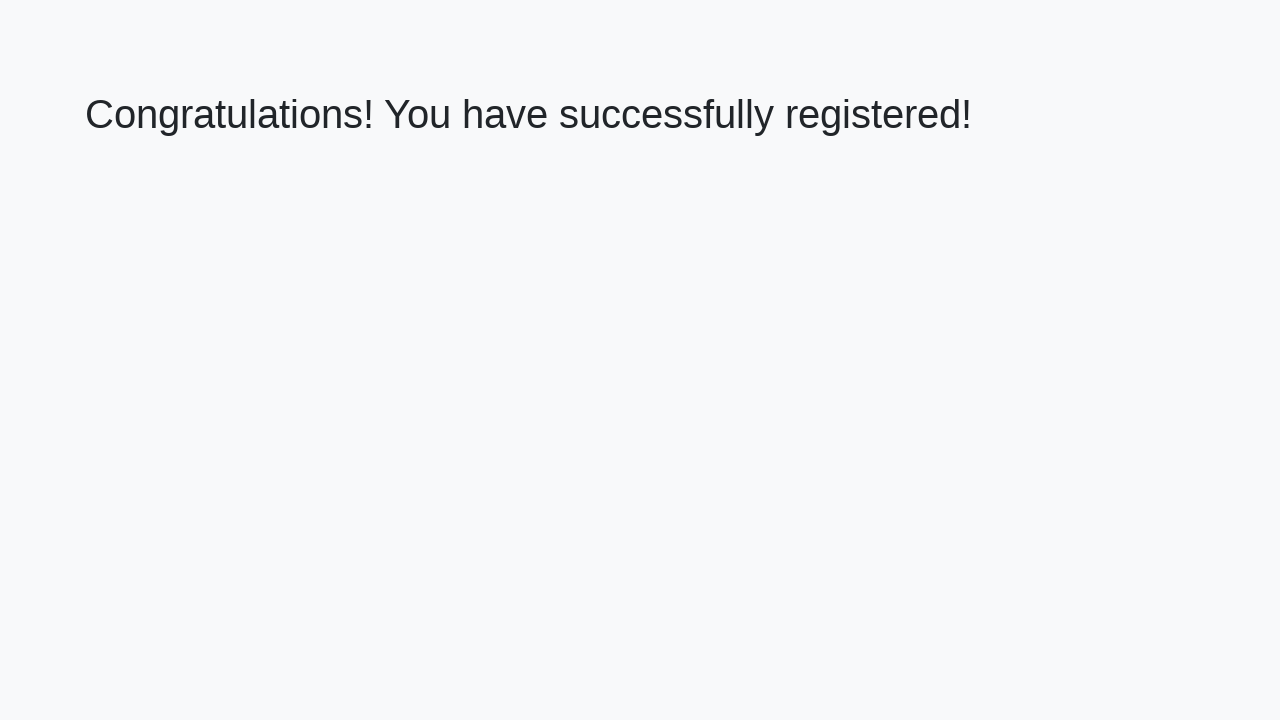

Retrieved success message text
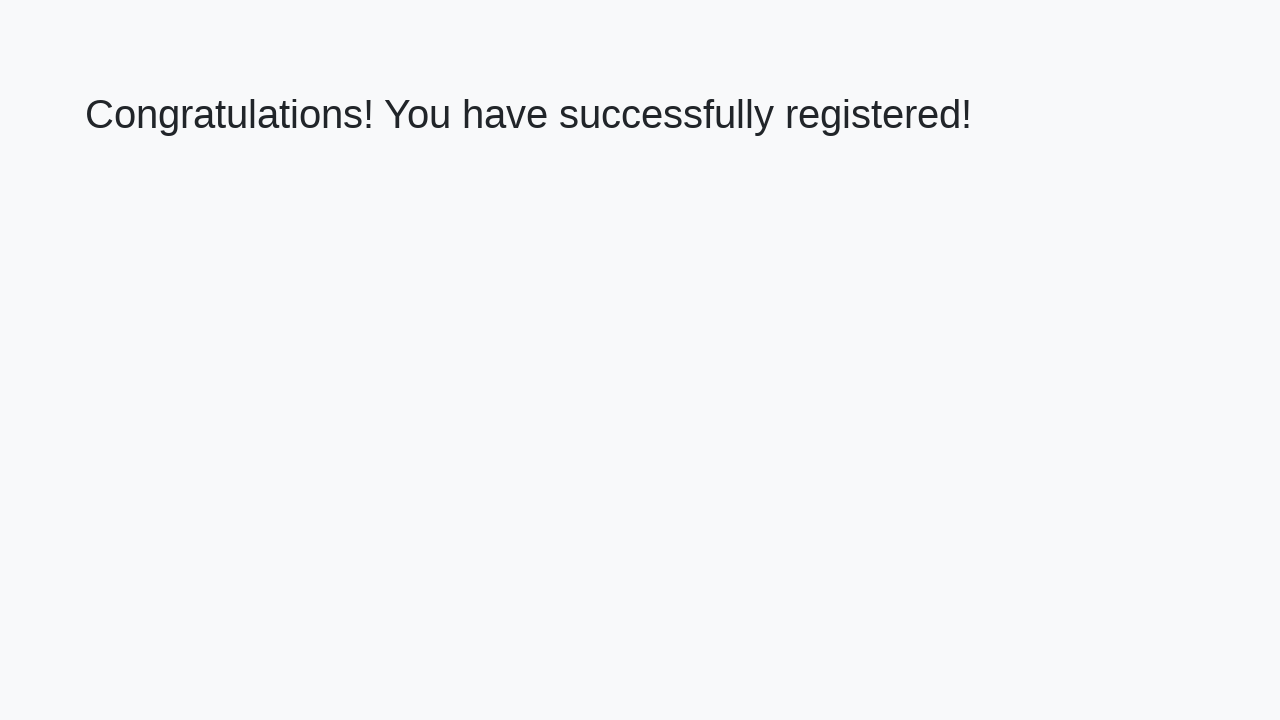

Verified registration success message: 'Congratulations! You have successfully registered!'
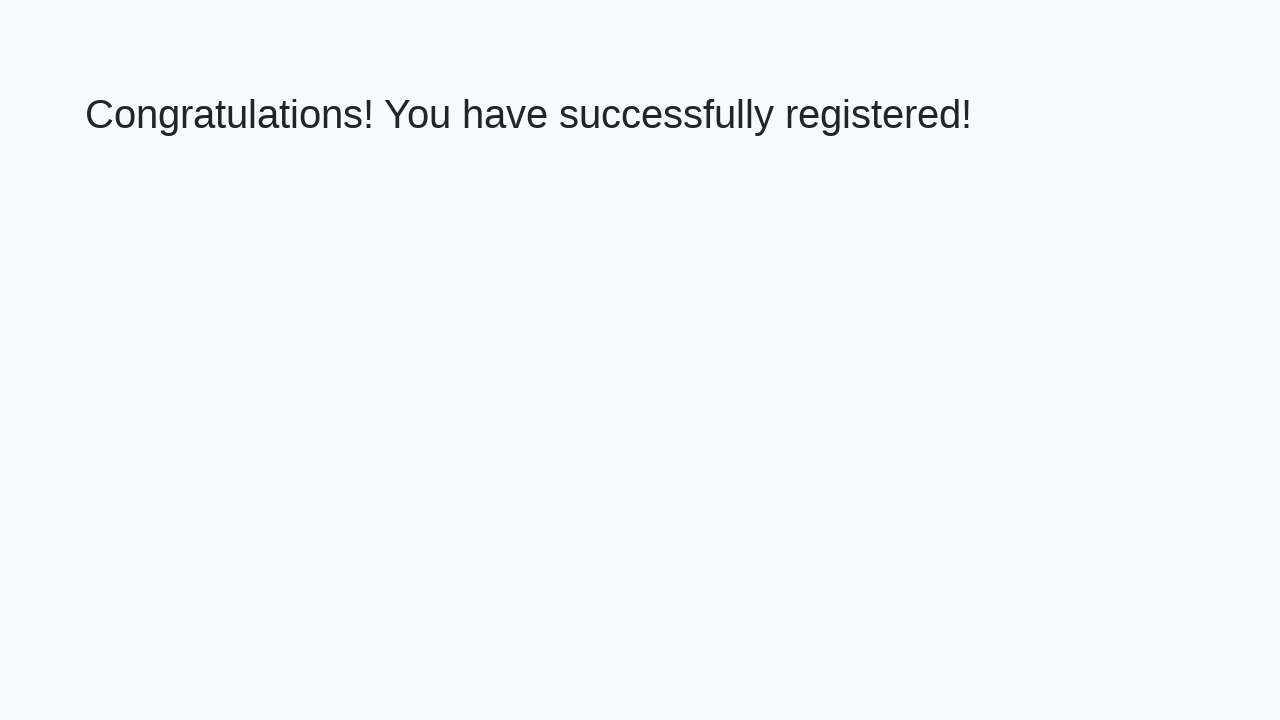

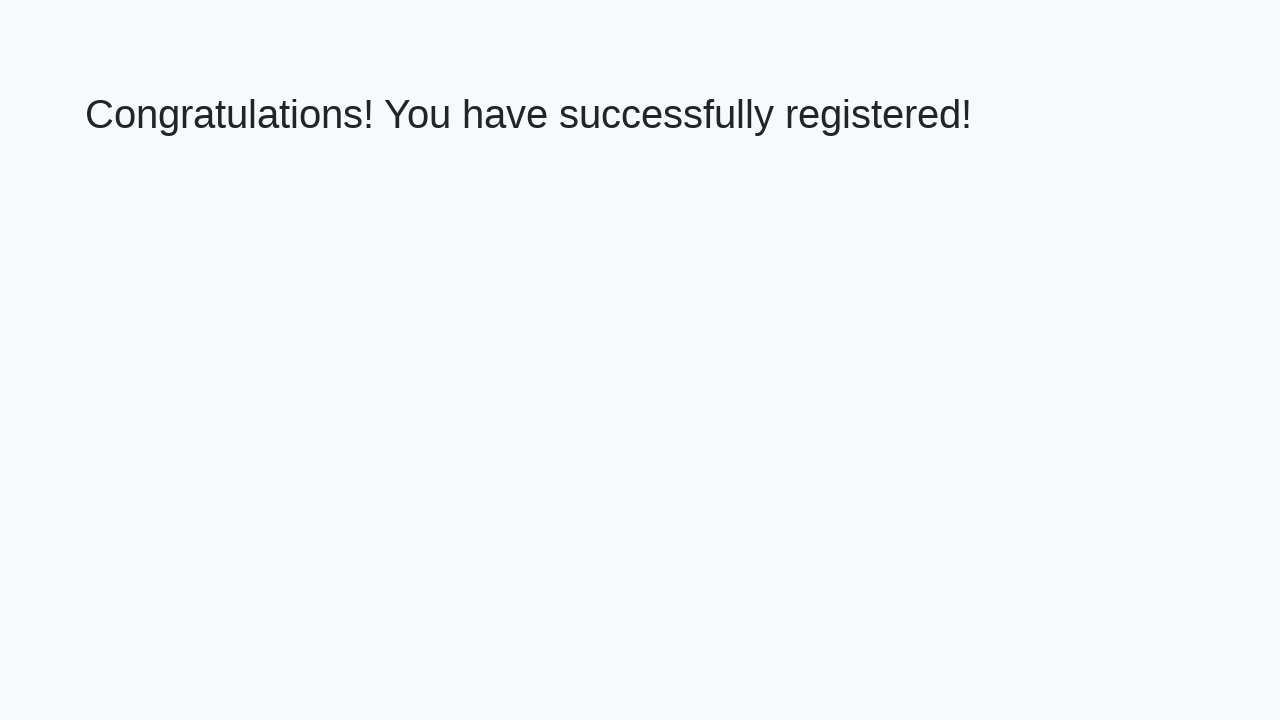